Tests table sorting functionality and pagination by sorting a vegetable/fruit table, verifying the sort order, and navigating through pages to find a specific item

Starting URL: https://rahulshettyacademy.com/seleniumPractise/#/offers

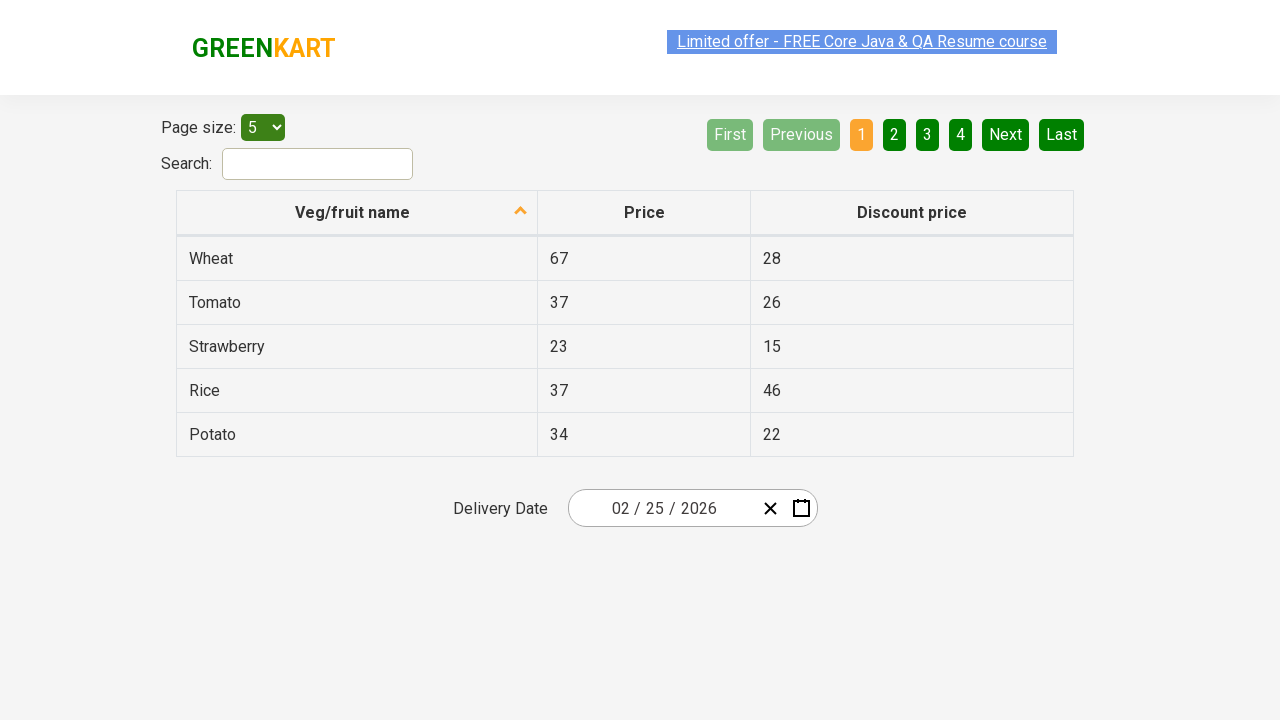

Clicked sort icon on Veg/fruit name column at (521, 212) on xpath=//span[text()='Veg/fruit name']//following::span[1]
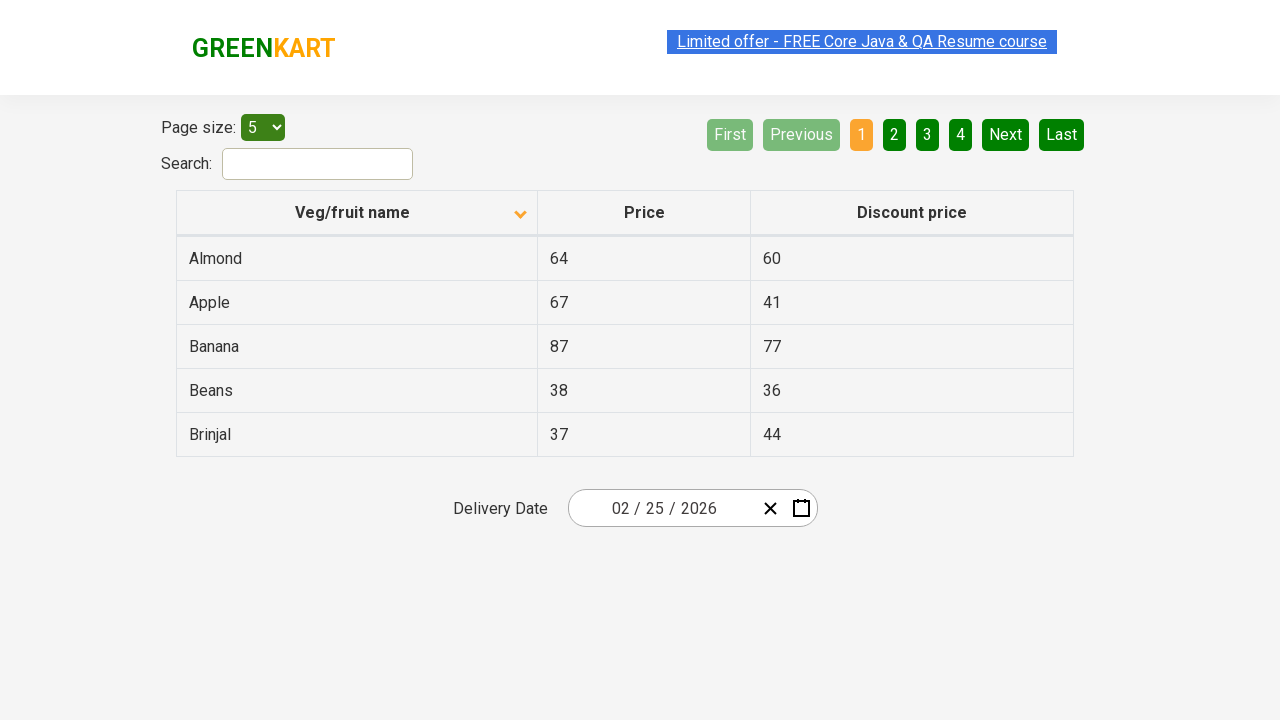

Waited for table to be sorted
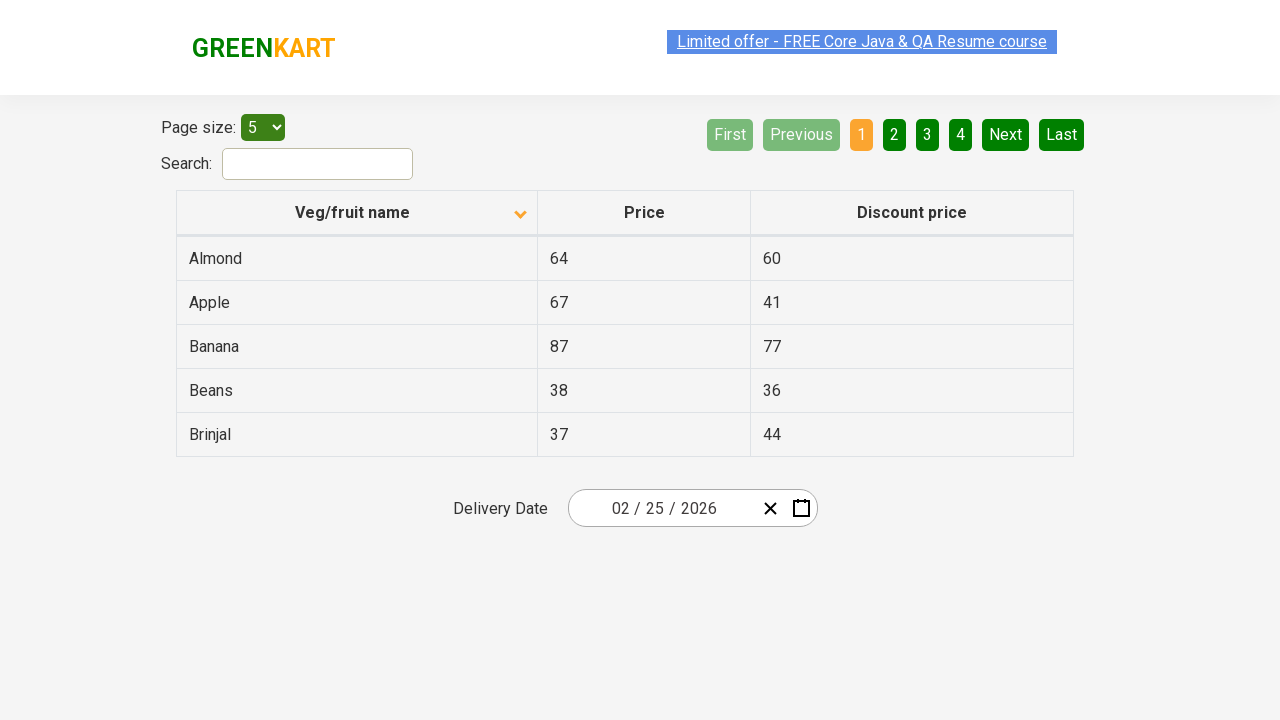

Retrieved all vegetable/fruit names from first column
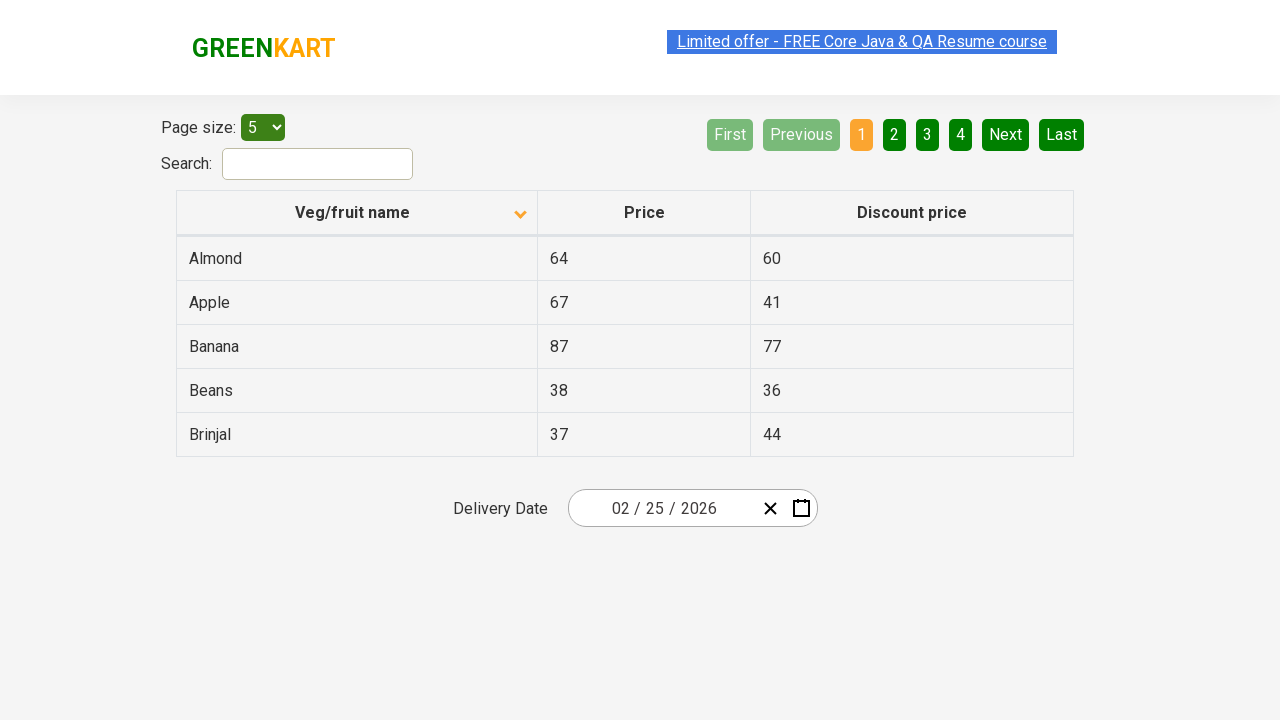

Verified table is sorted in alphabetical order
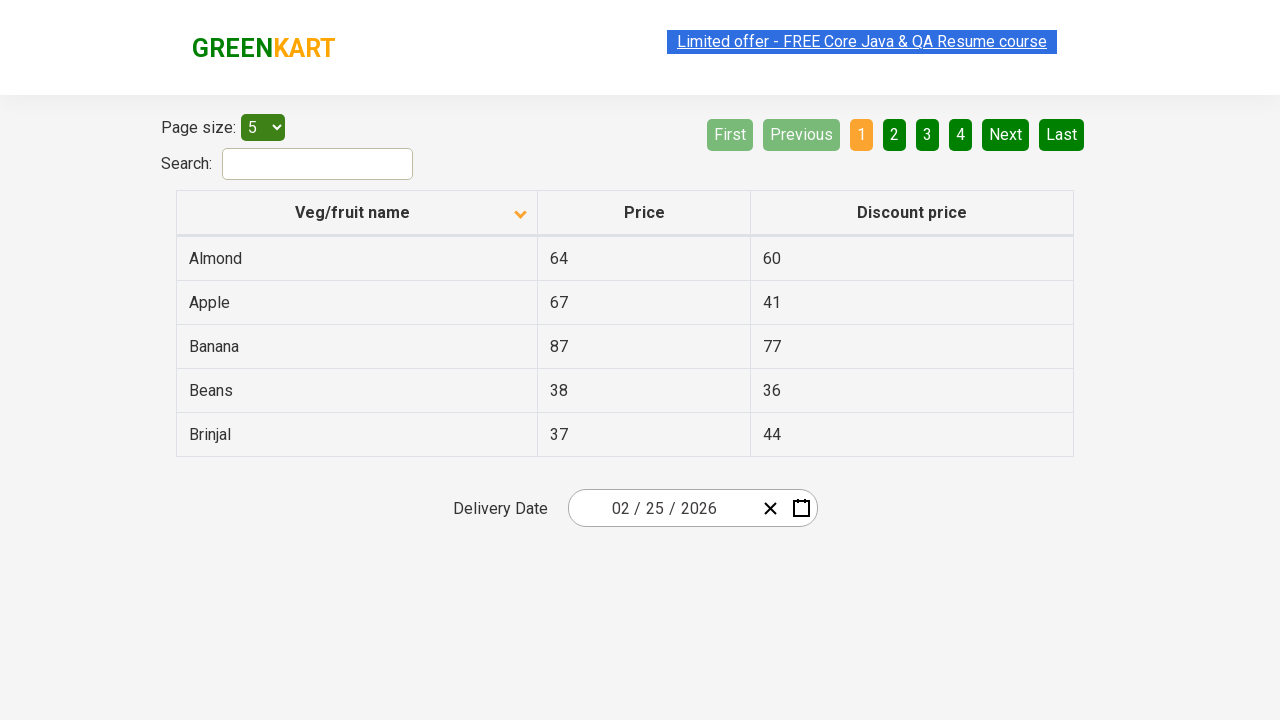

Checked current page for Rice items
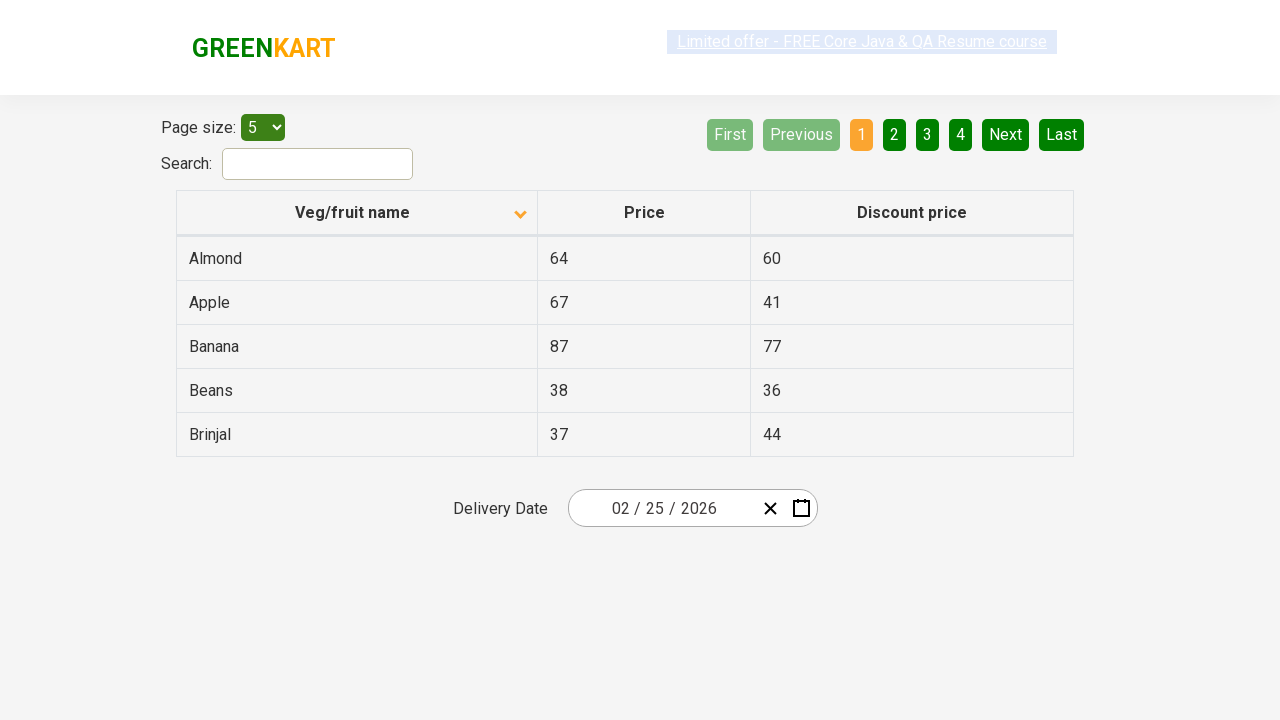

Clicked next button to navigate to next page at (1006, 134) on [aria-label='Next']
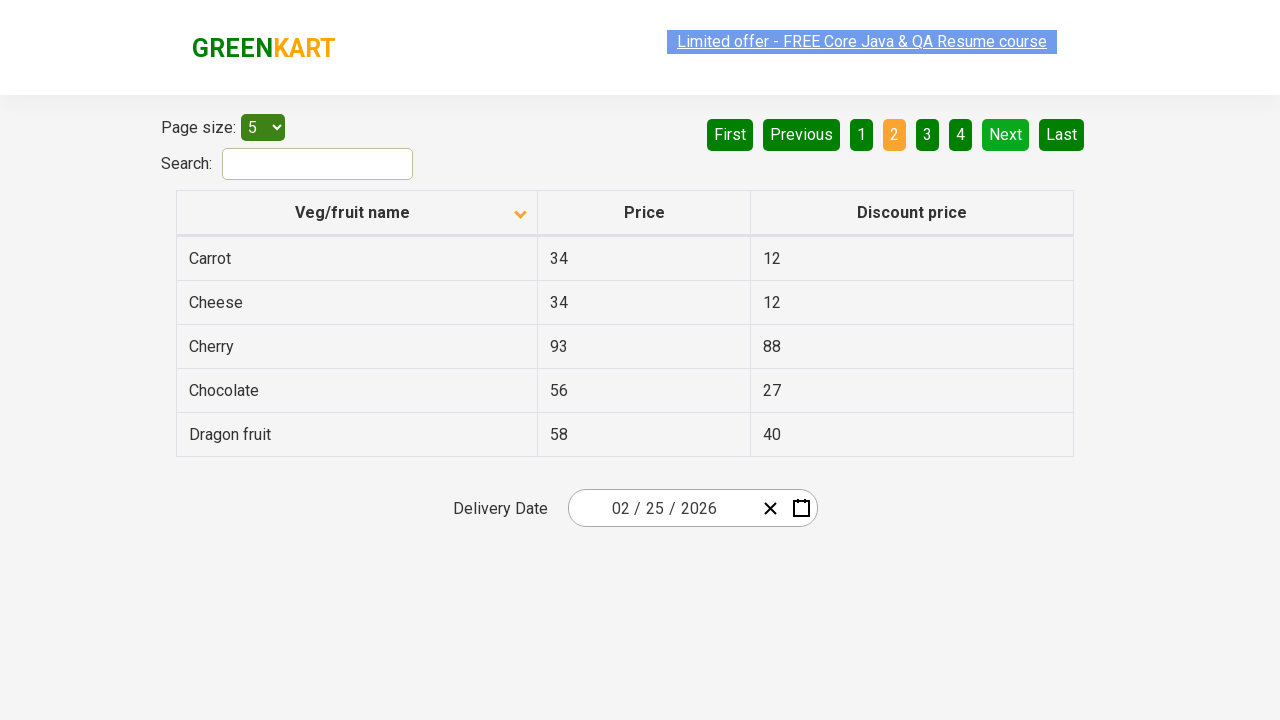

Waited for next page to load
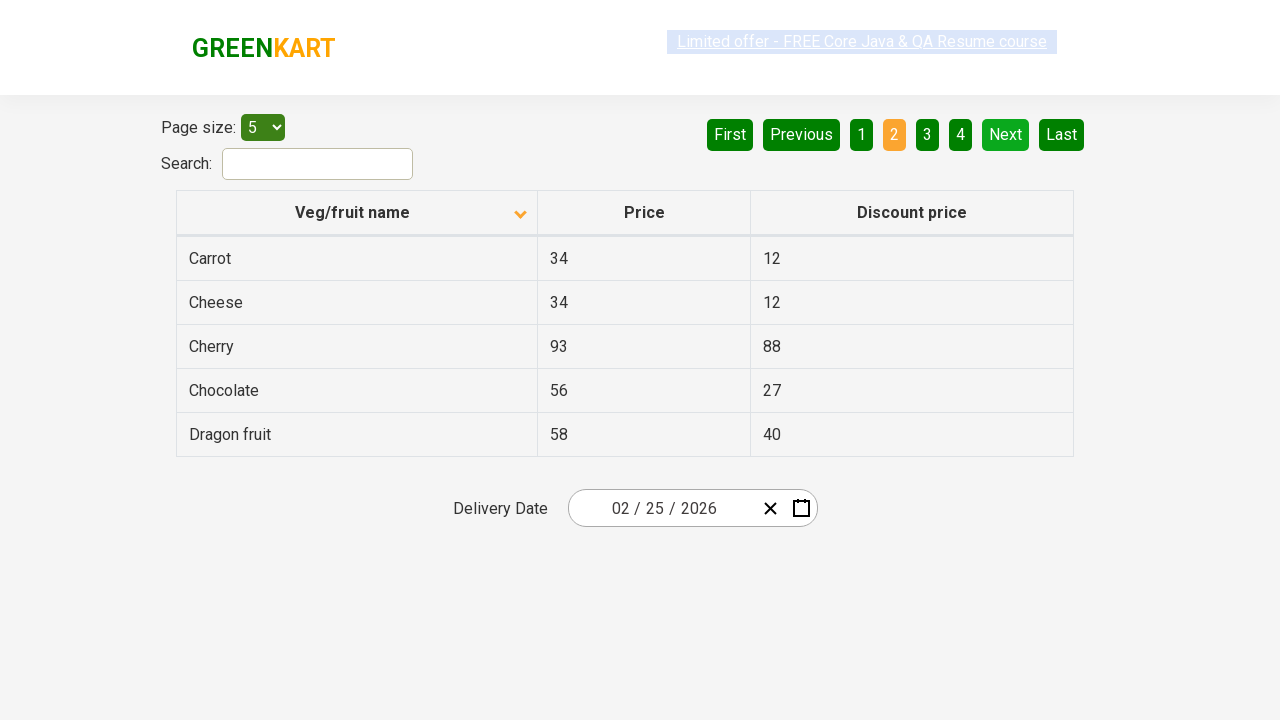

Checked current page for Rice items
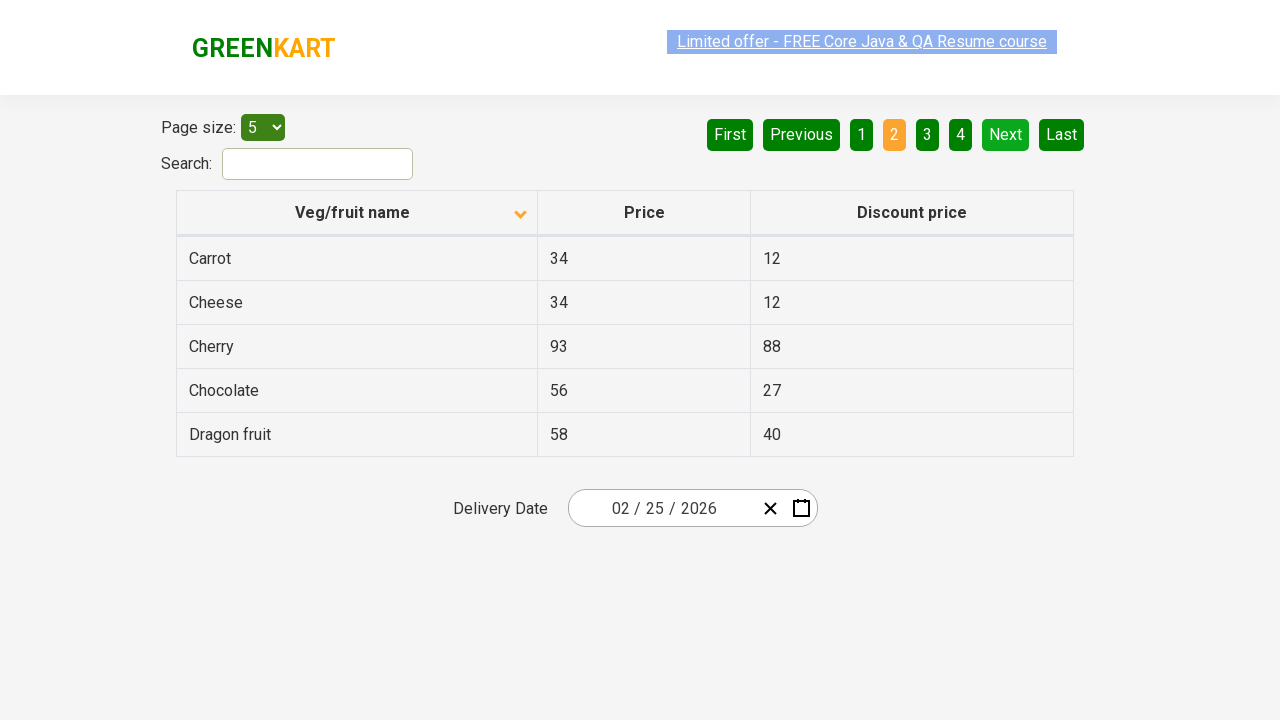

Clicked next button to navigate to next page at (1006, 134) on [aria-label='Next']
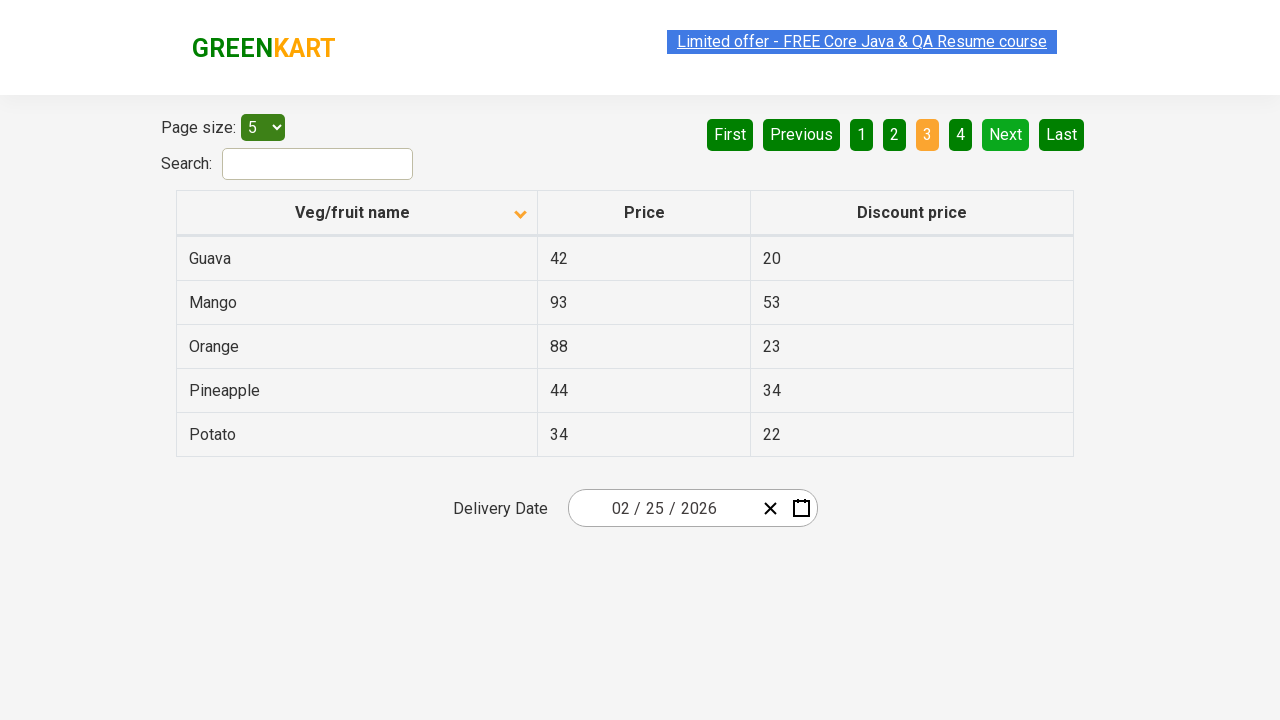

Waited for next page to load
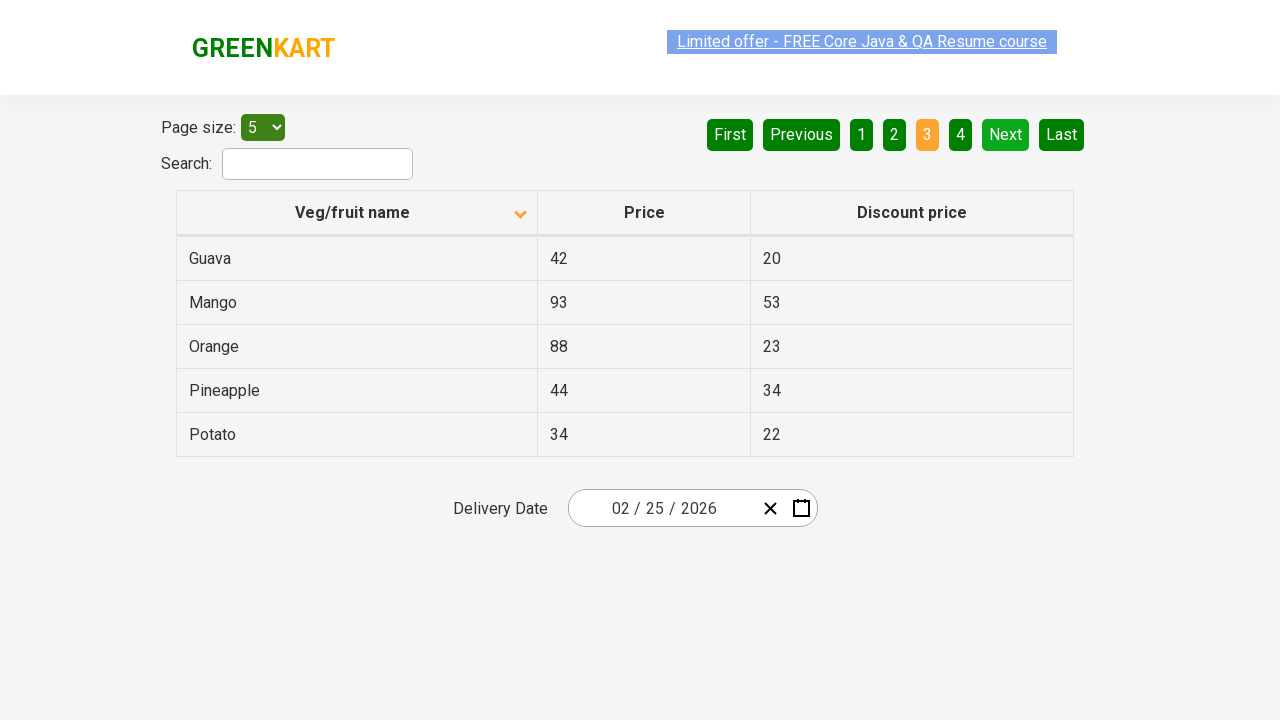

Checked current page for Rice items
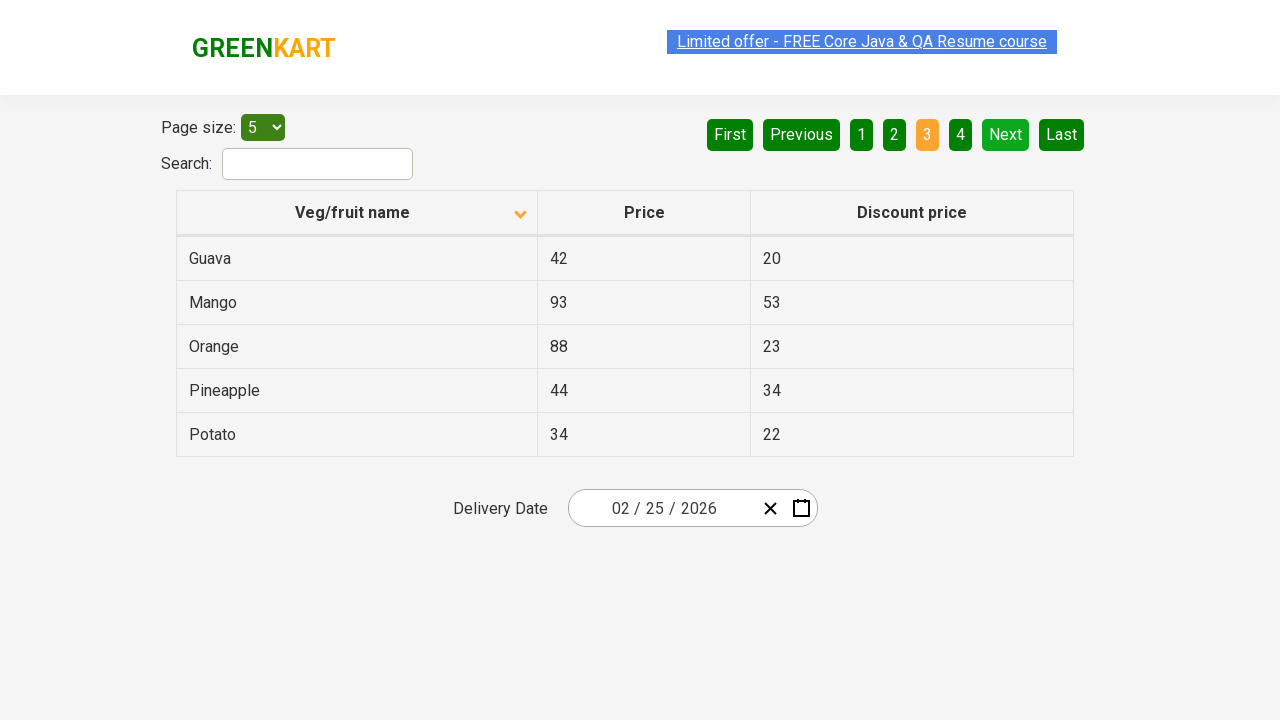

Clicked next button to navigate to next page at (1006, 134) on [aria-label='Next']
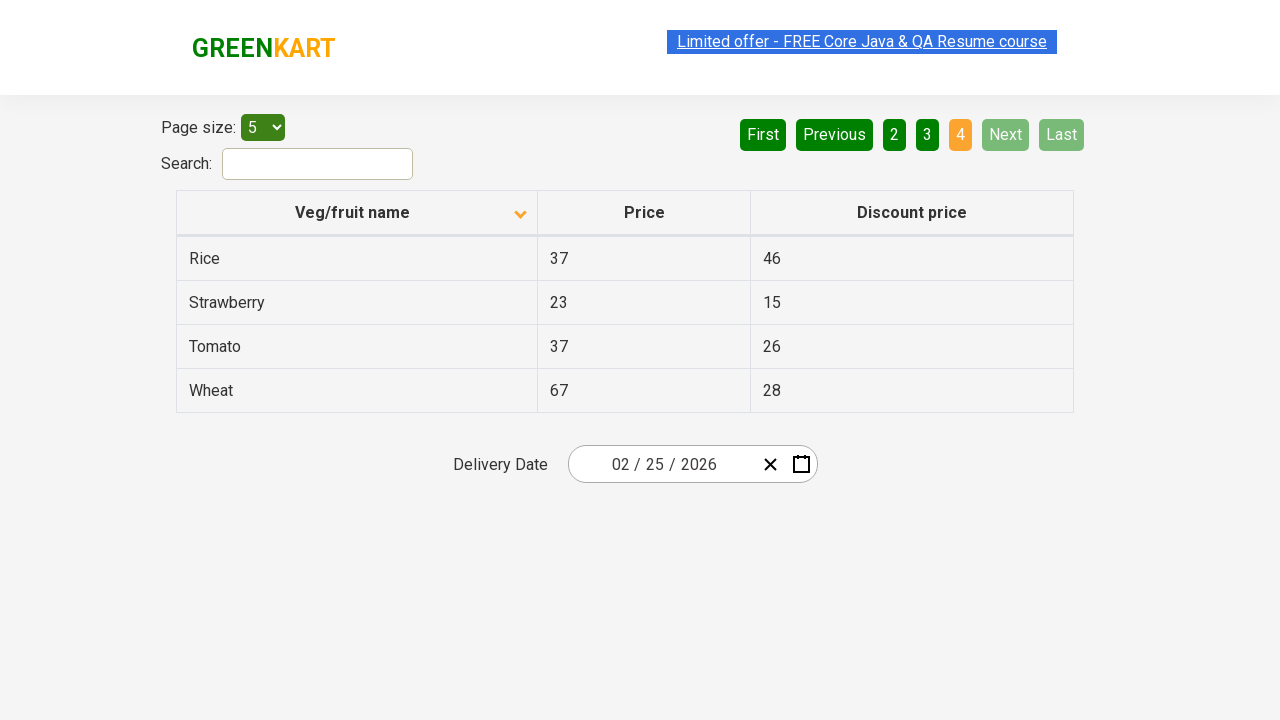

Waited for next page to load
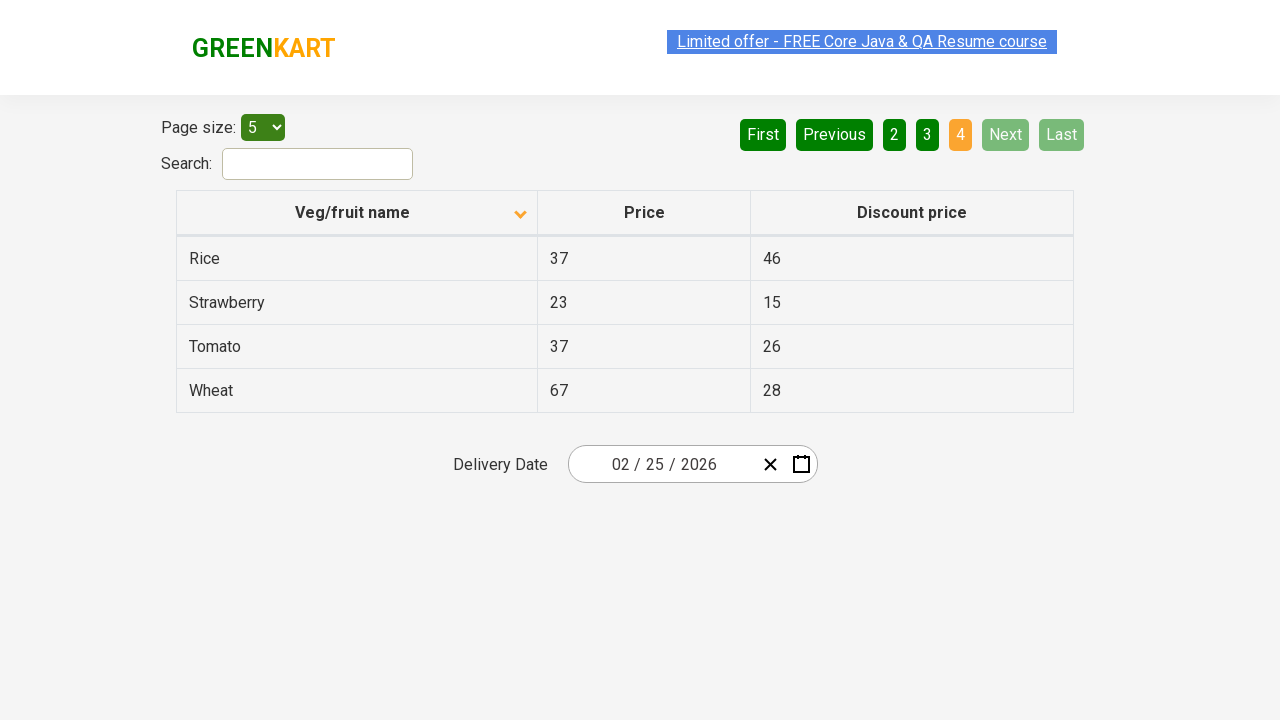

Checked current page for Rice items
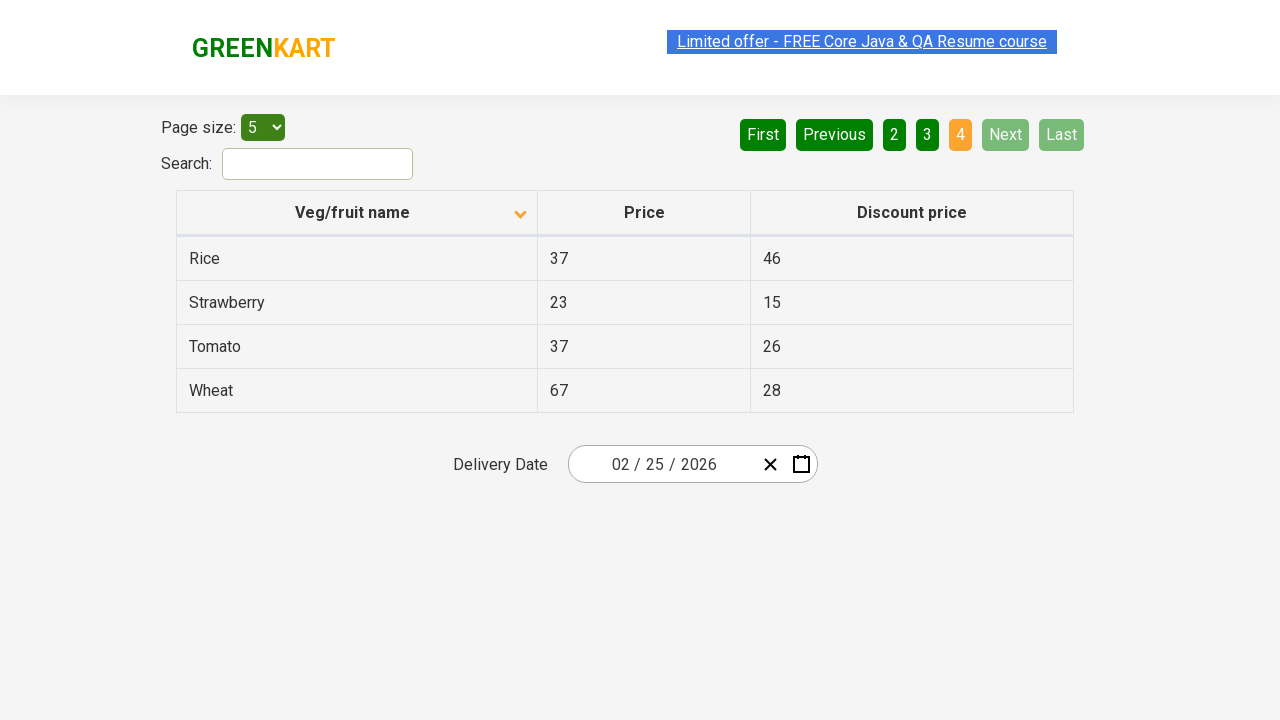

Found Rice item and verified visibility
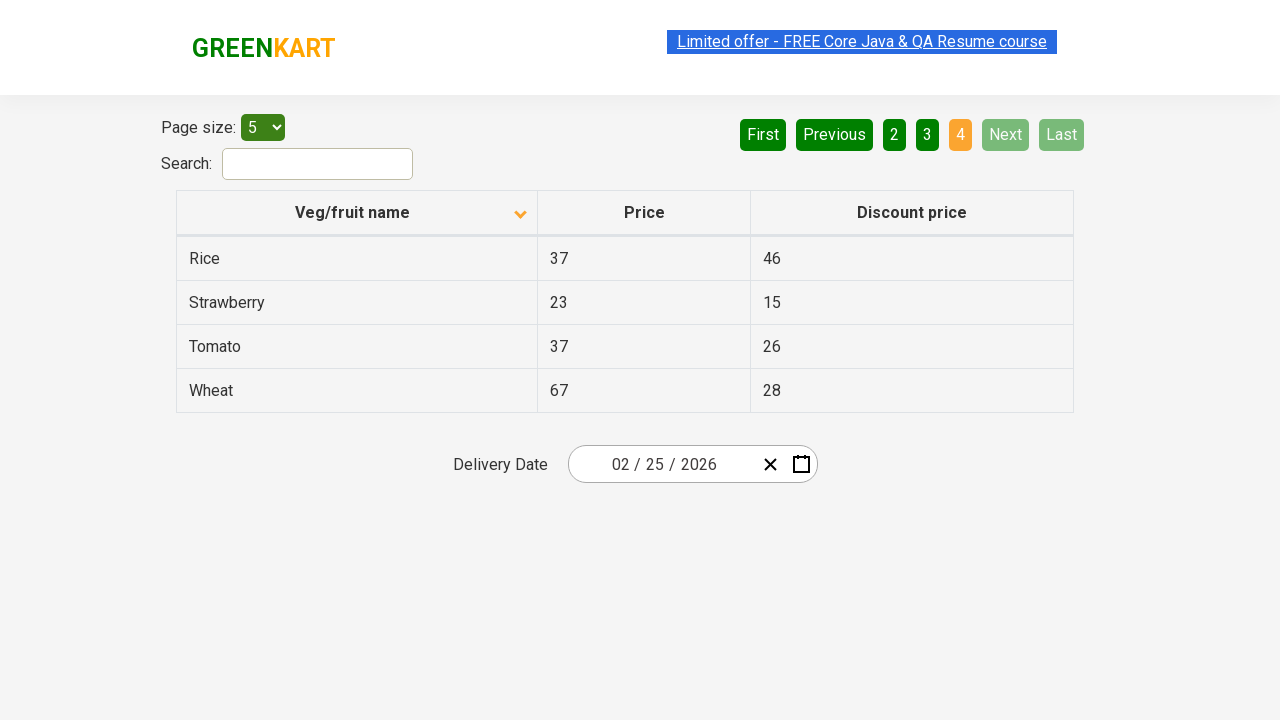

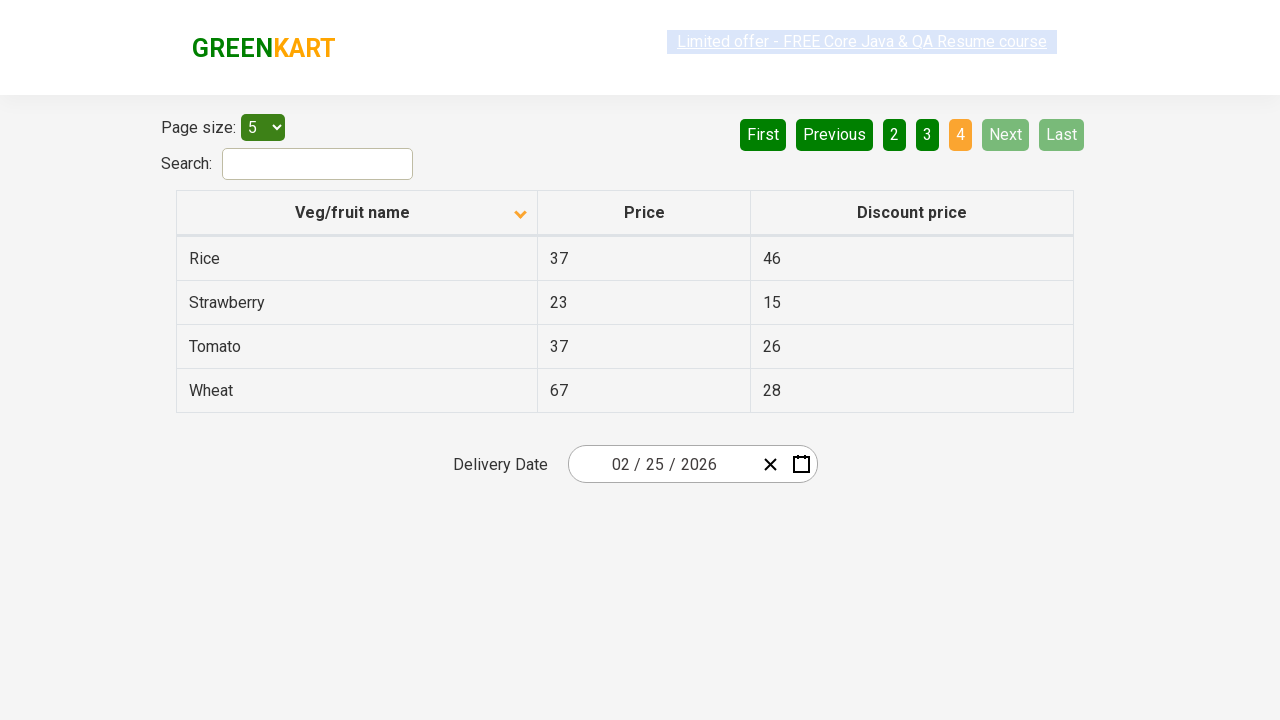